Tests radio button selection by clicking the first radio button option in the radio button example section

Starting URL: https://codenboxautomationlab.com/practice/

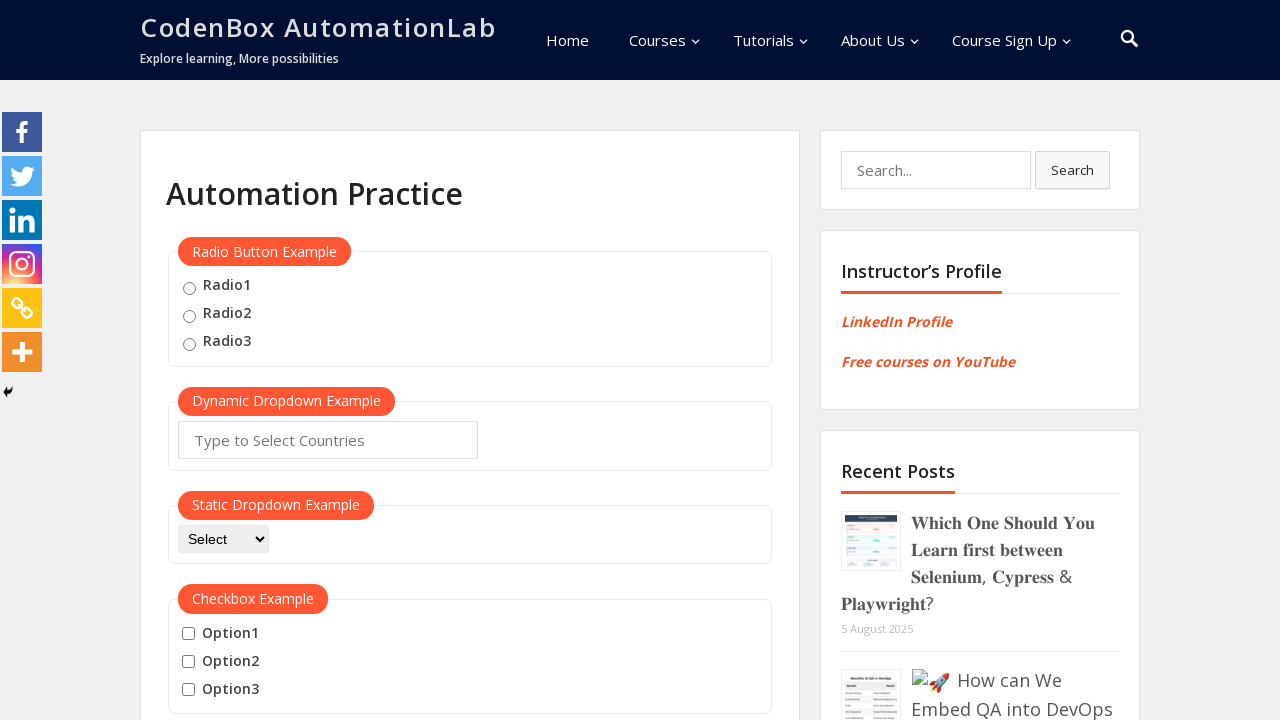

Navigated to practice page
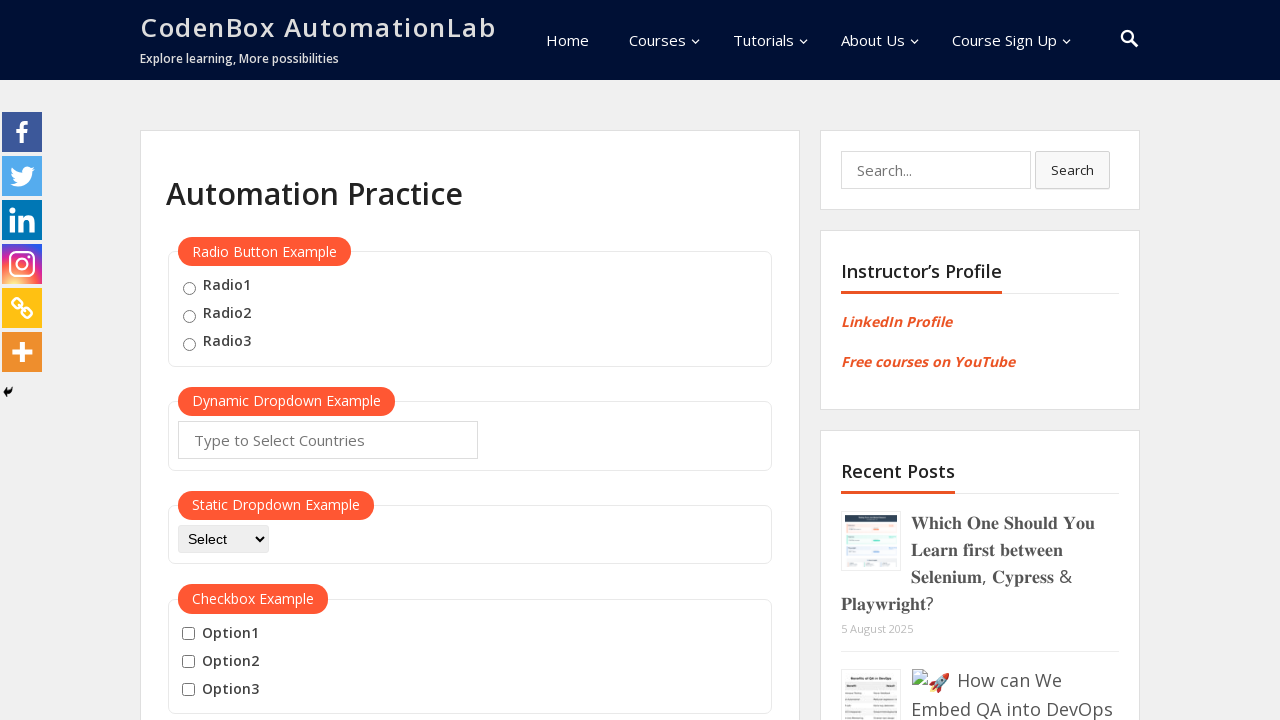

Clicked the first radio button option in the radio button example section at (189, 288) on xpath=//div[@id='radio-btn-example']//fieldset//input >> nth=0
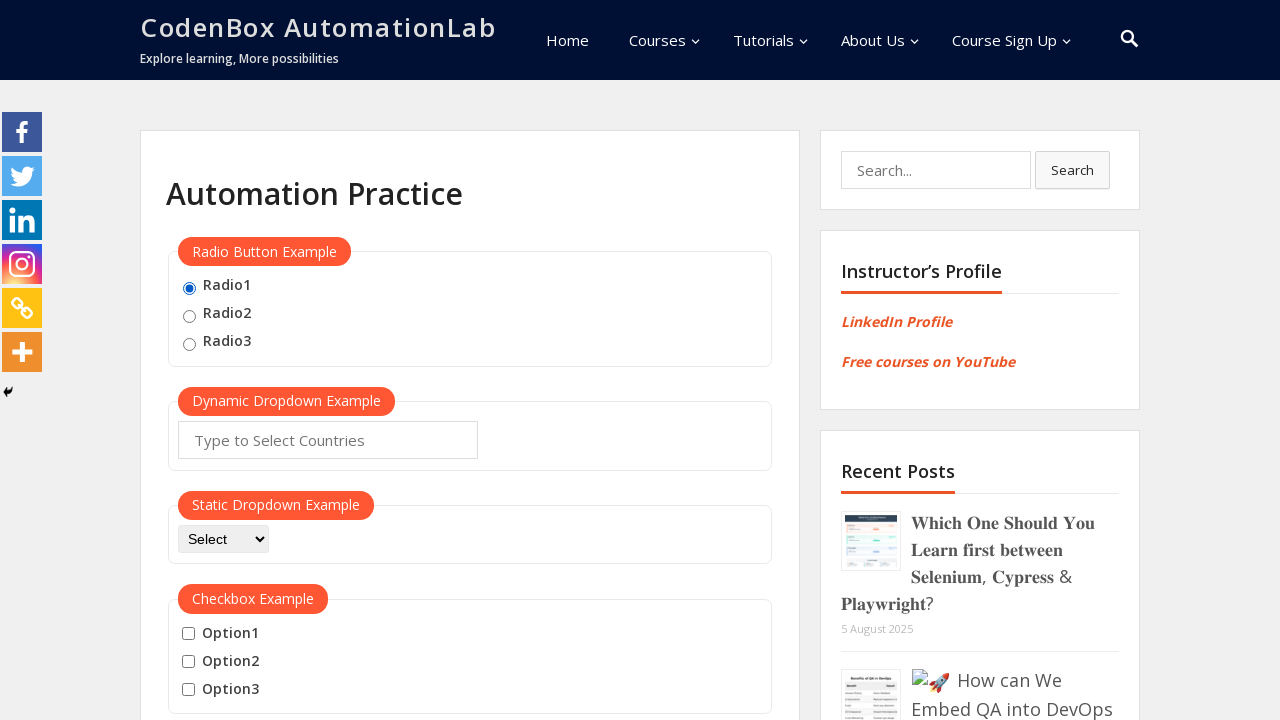

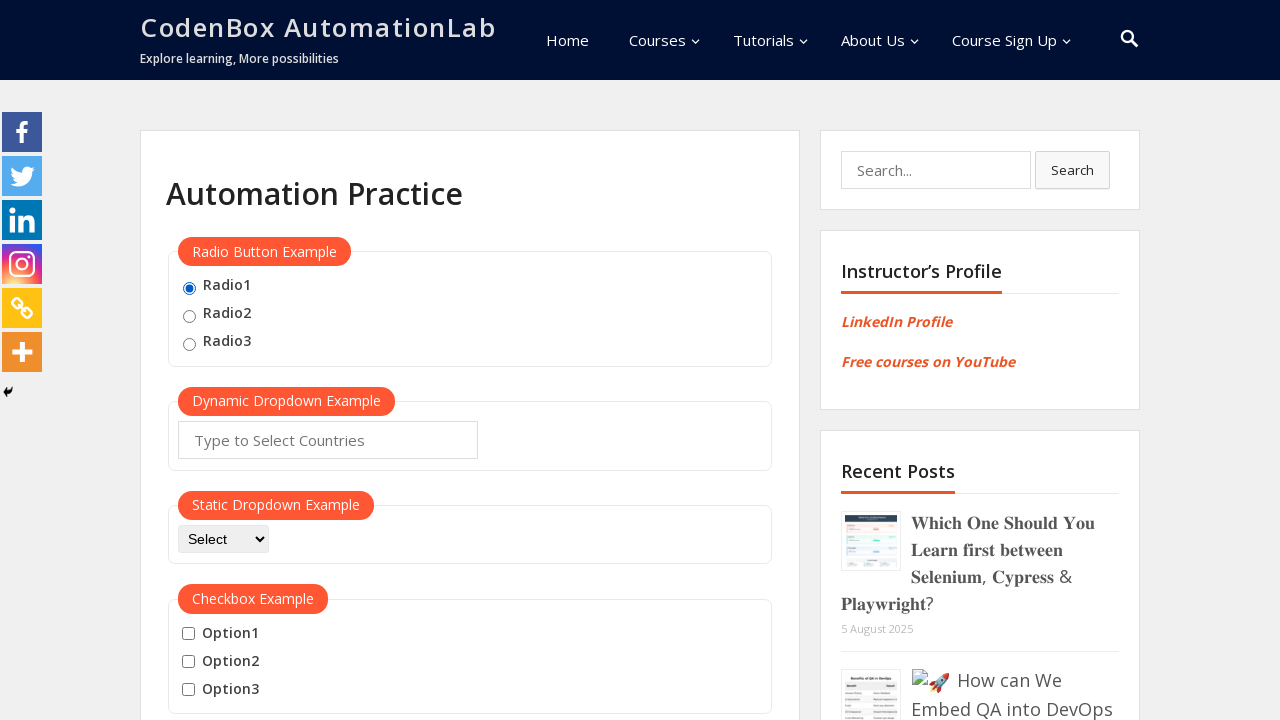